Tests closing a modal/entry ad popup by clicking the close button in the modal footer on a practice automation website.

Starting URL: http://the-internet.herokuapp.com/entry_ad

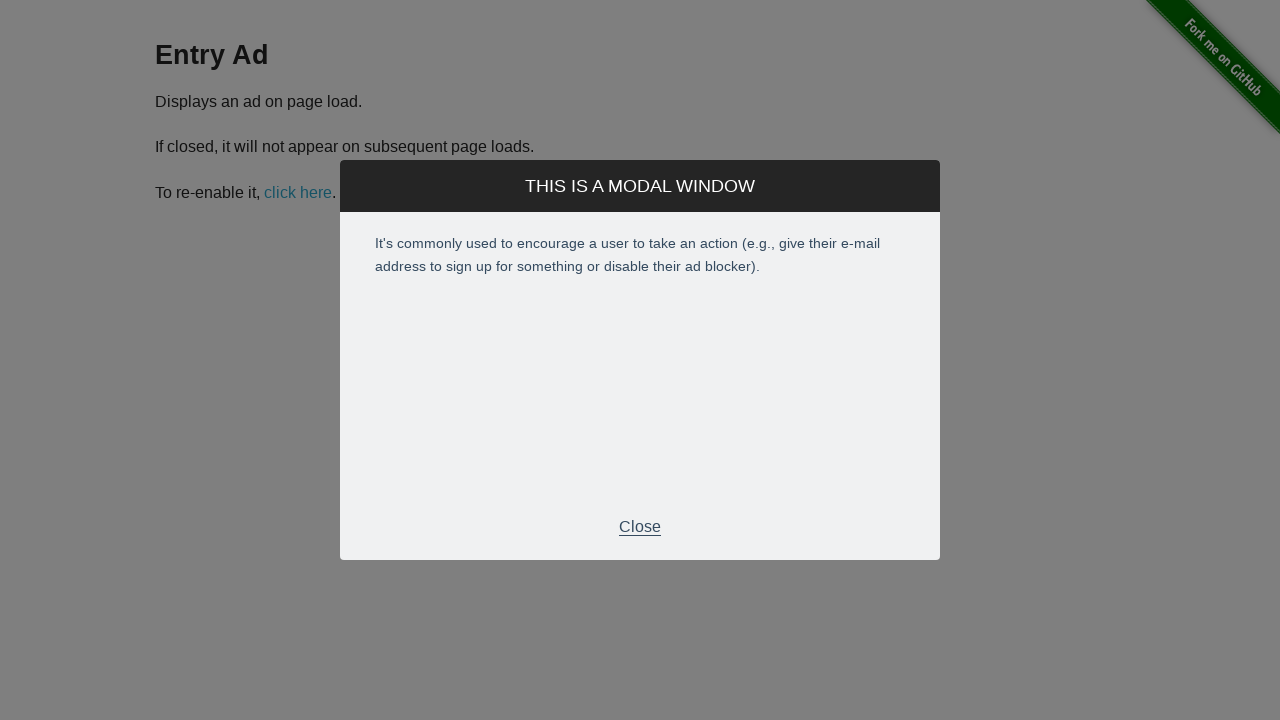

Entry ad modal appeared and became visible
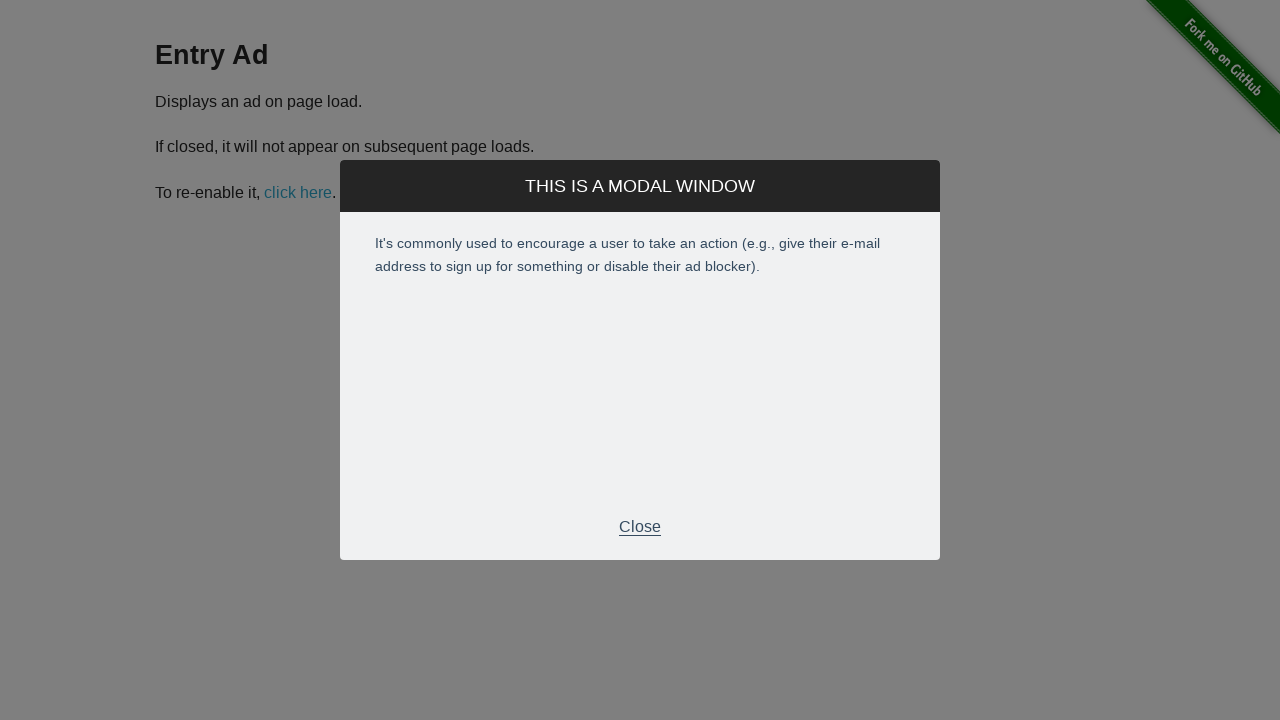

Clicked close button in modal footer to dismiss entry ad at (640, 527) on #modal .modal-footer p
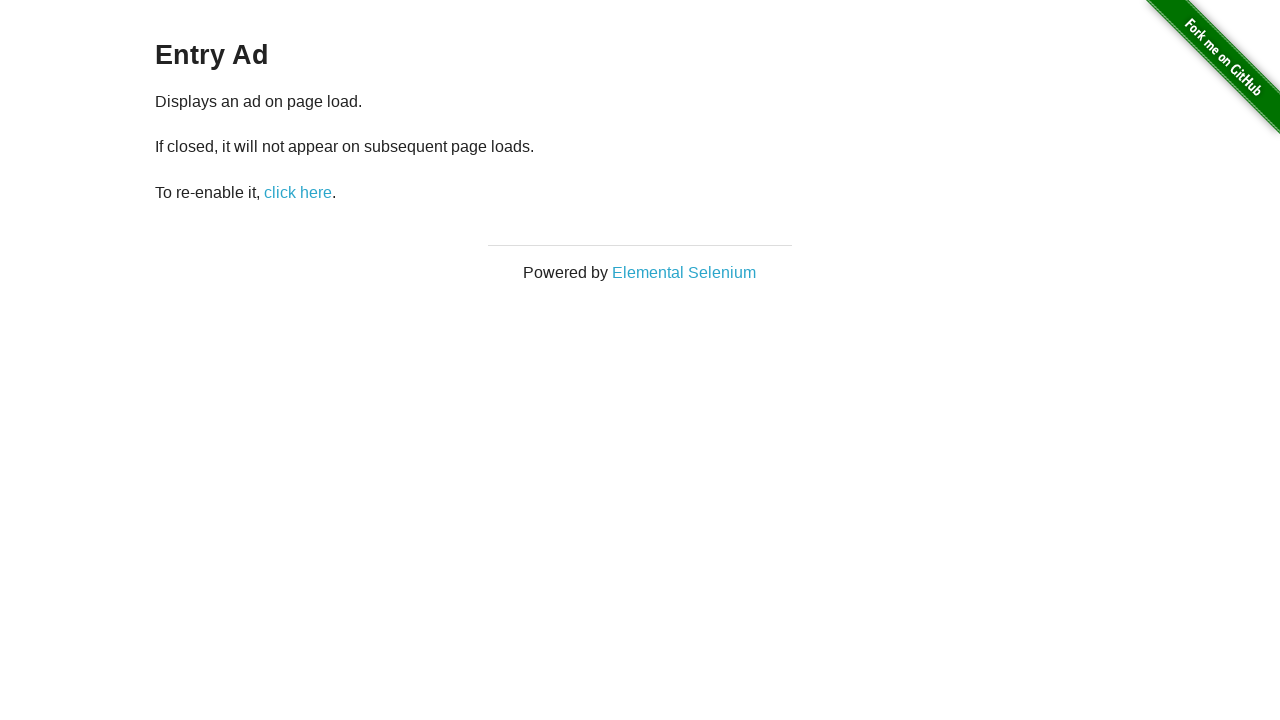

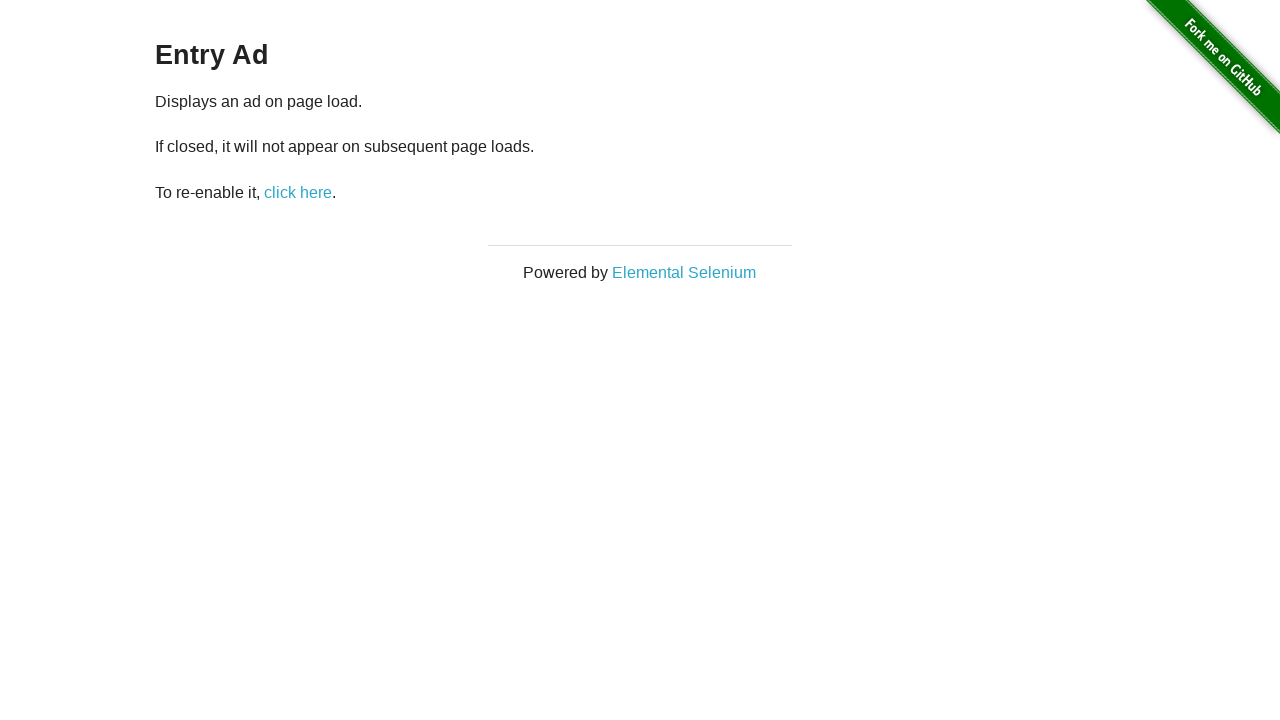